Tests checkbox functionality by navigating to the checkboxes page and toggling checkbox states

Starting URL: https://the-internet.herokuapp.com/

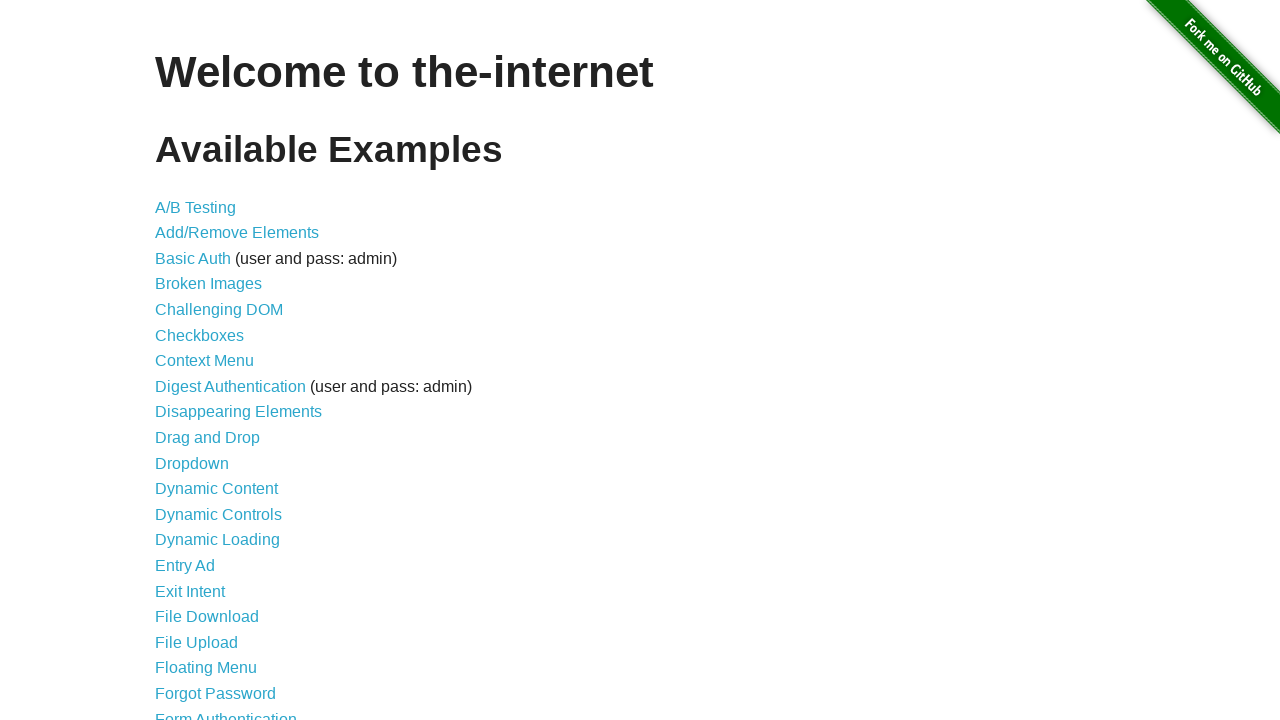

Clicked on Checkboxes link to navigate to checkboxes page at (200, 335) on xpath=//a[text()='Checkboxes']
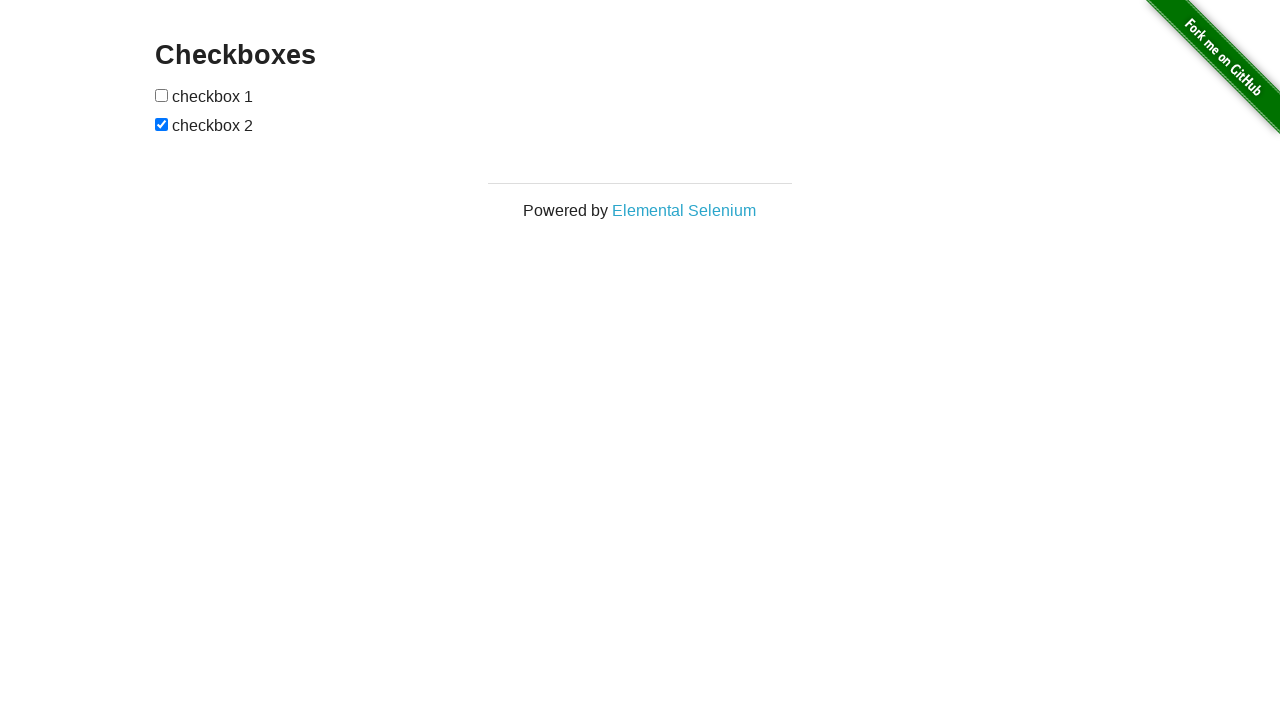

Clicked first checkbox to toggle its state at (162, 95) on (//input[@type='checkbox'])[1]
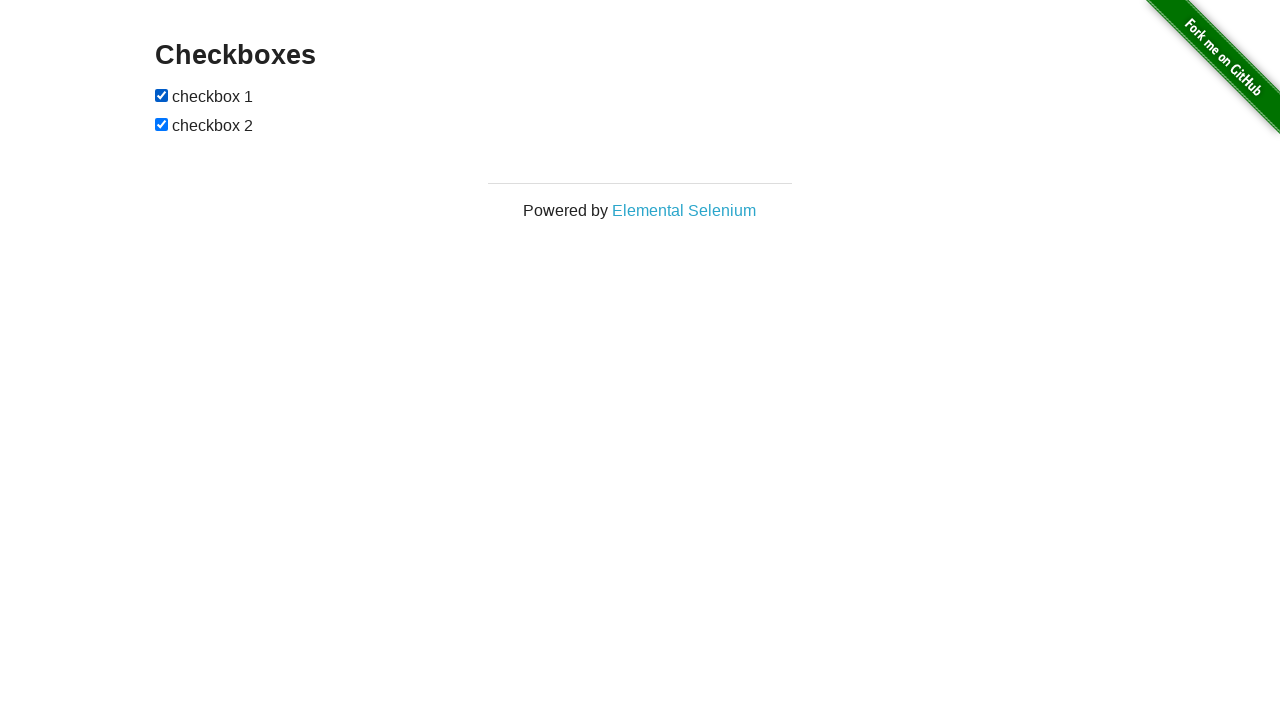

Clicked second checkbox to toggle its state at (162, 124) on (//input[@type='checkbox'])[2]
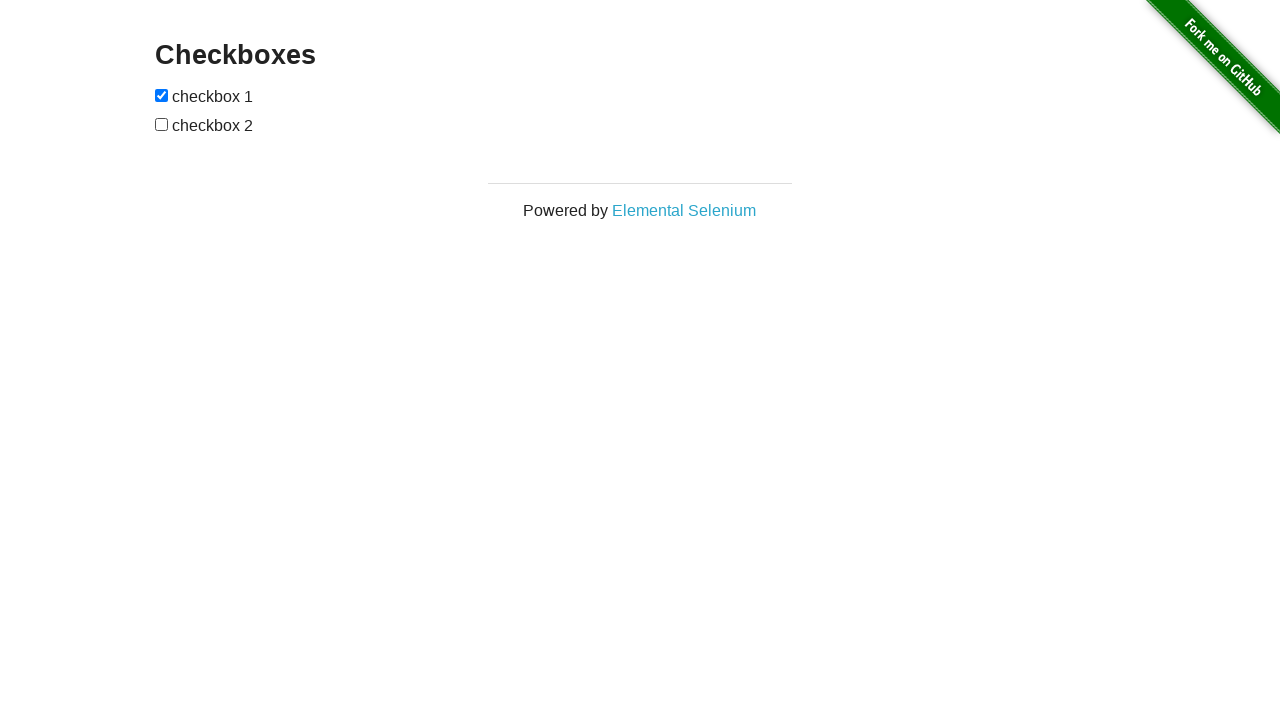

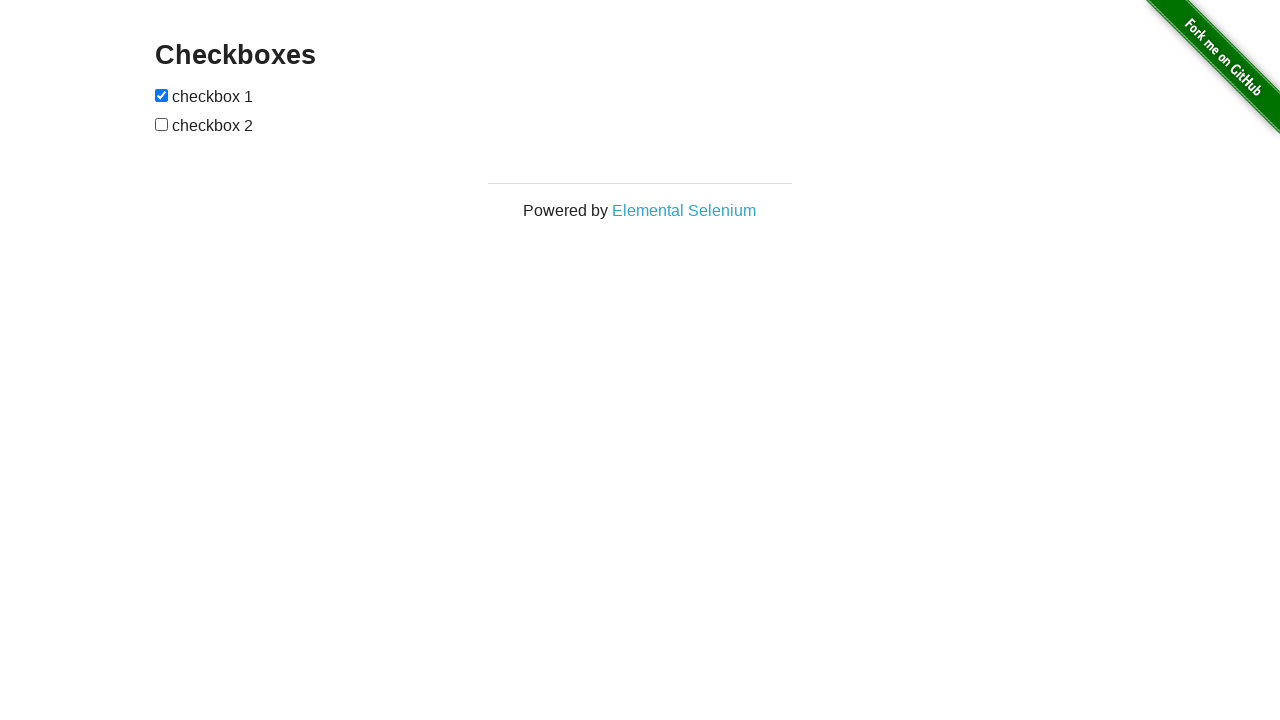